Tests the search functionality by adding multiple tasks and then filtering by a specific task name

Starting URL: https://www.techglobal-training.com/frontend/todo-list

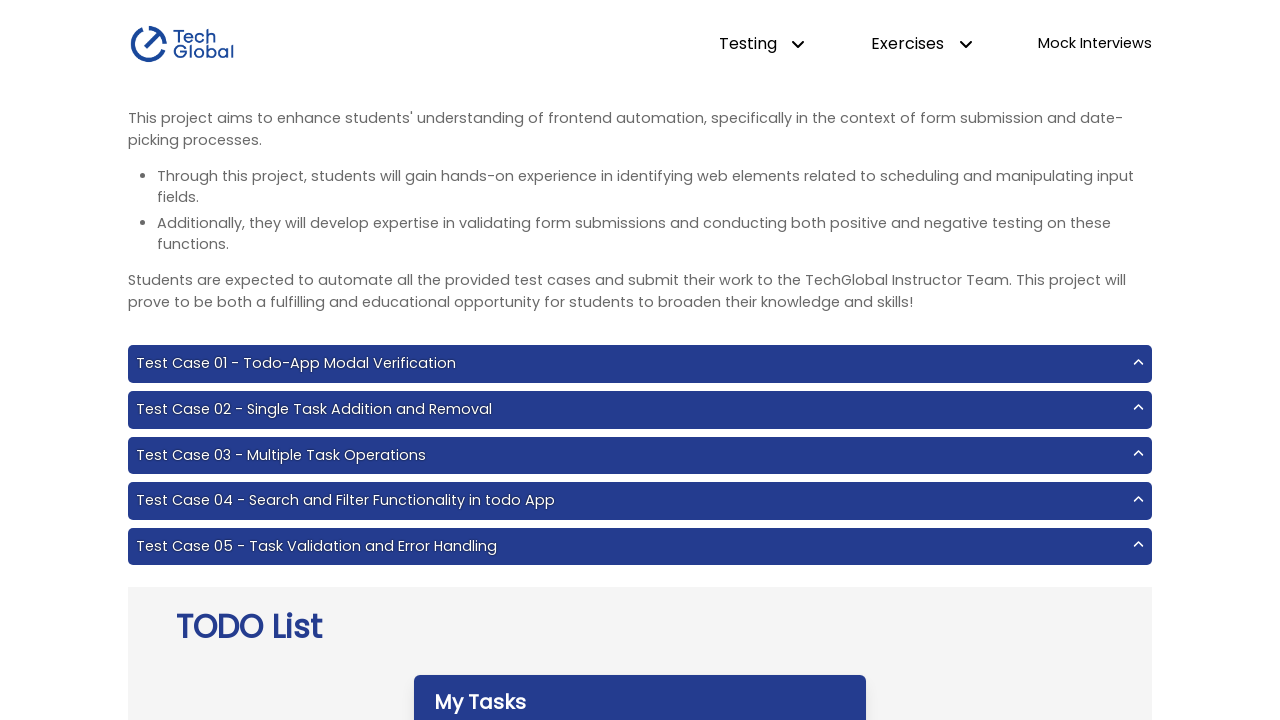

Filled input field with task 'Work' on #input-add
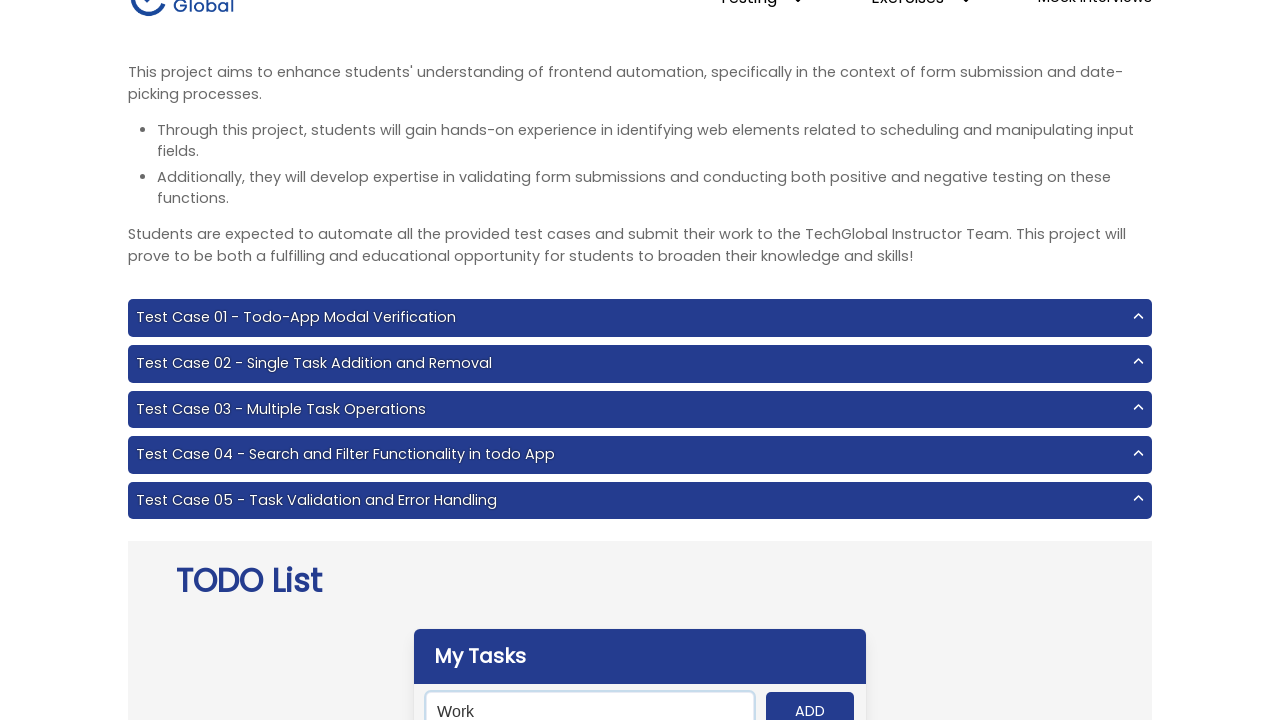

Clicked add button to add task 'Work' at (810, 701) on #add-btn
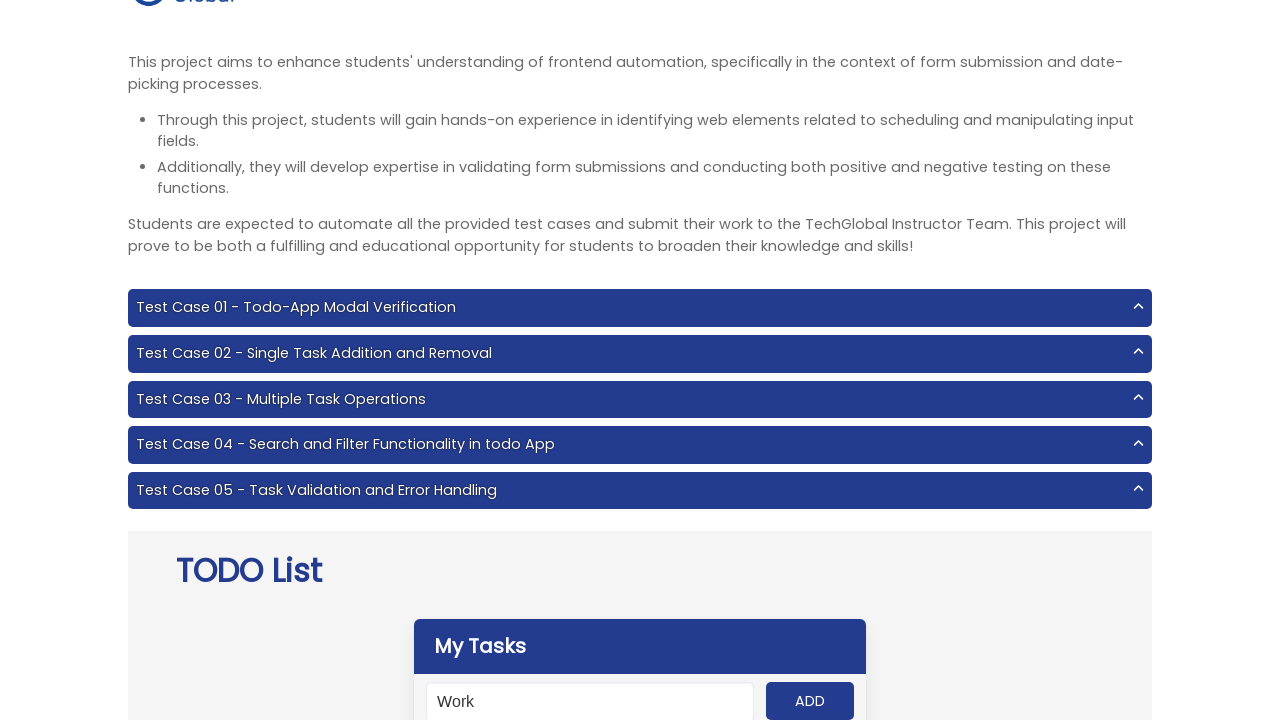

Filled input field with task 'Cook' on #input-add
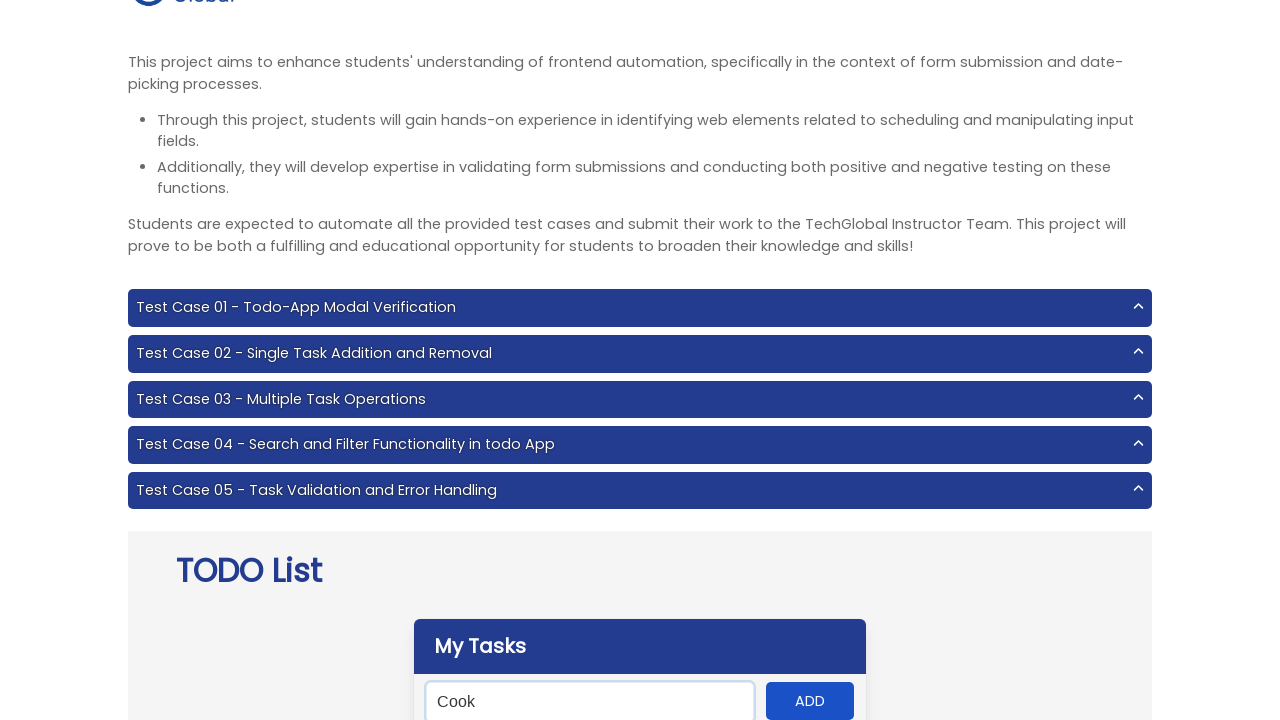

Clicked add button to add task 'Cook' at (810, 701) on #add-btn
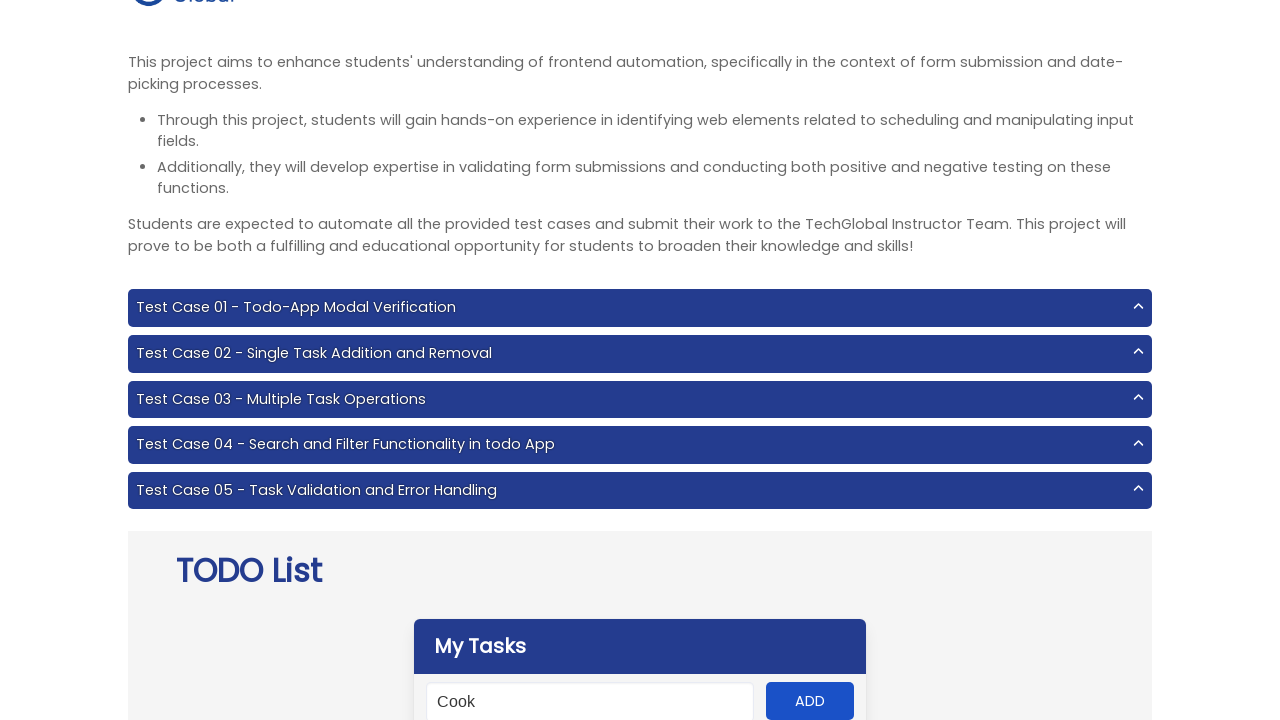

Filled input field with task 'Study' on #input-add
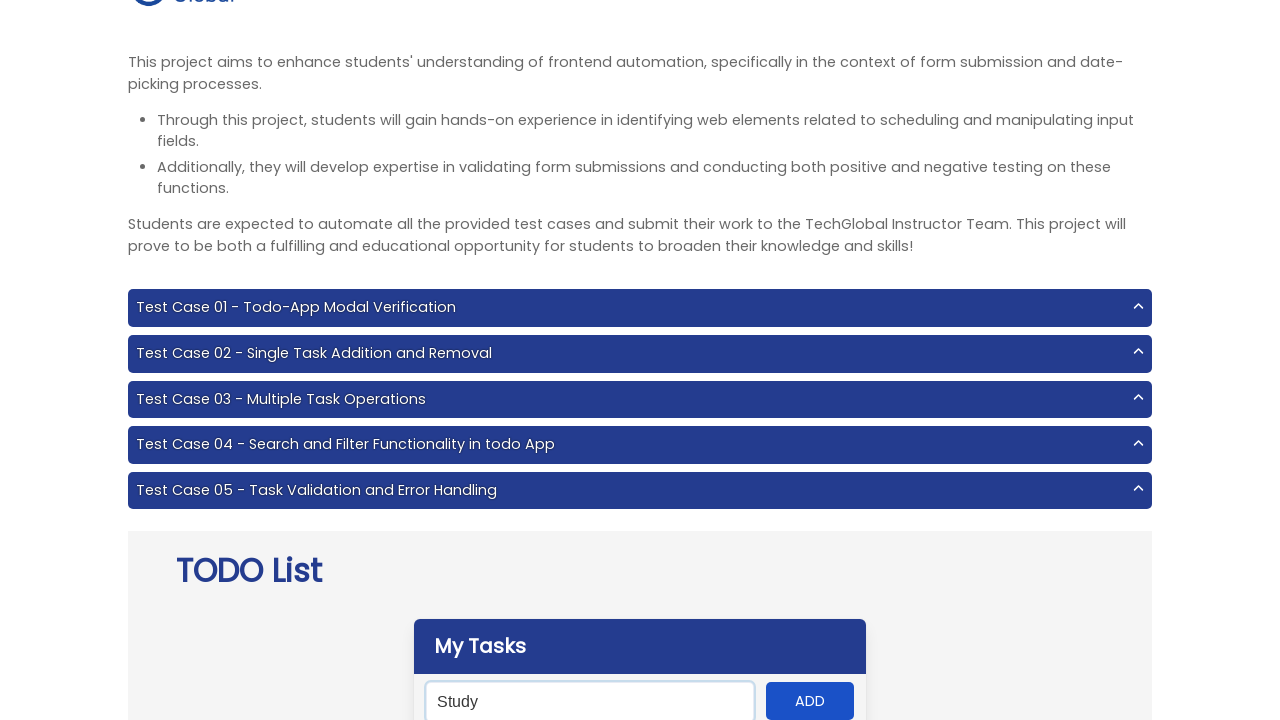

Clicked add button to add task 'Study' at (810, 701) on #add-btn
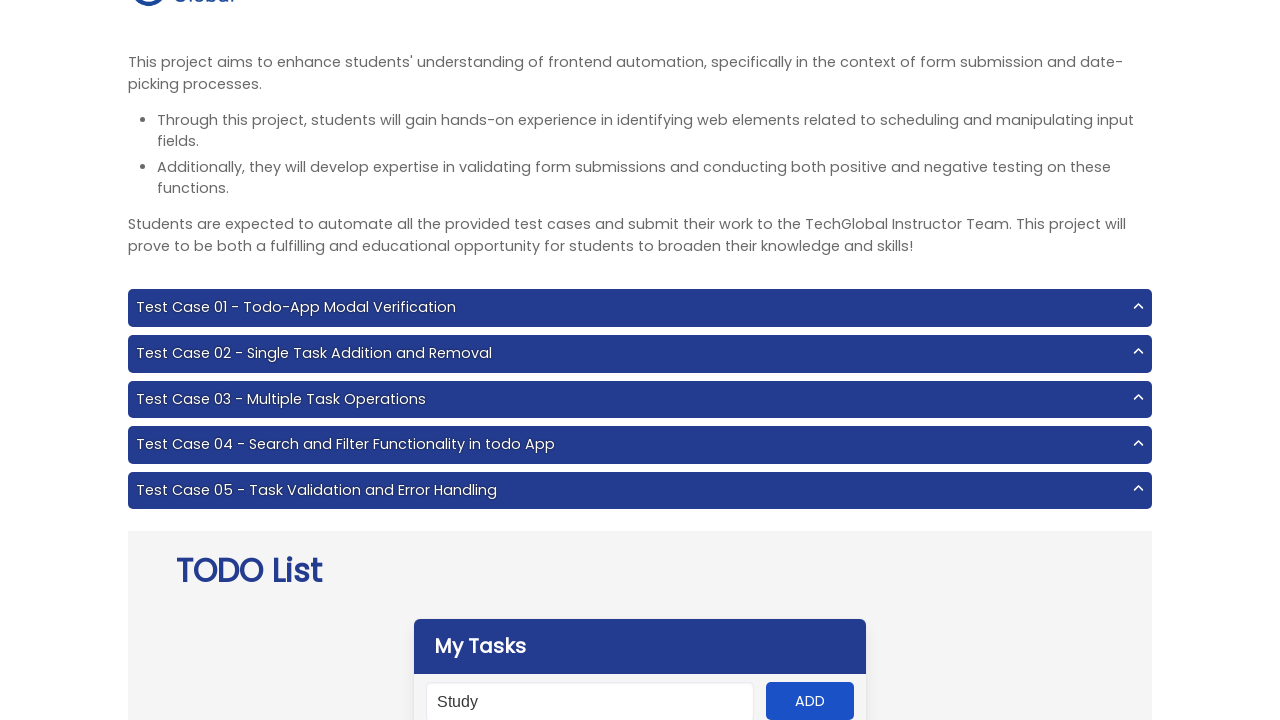

Filled input field with task 'Travel' on #input-add
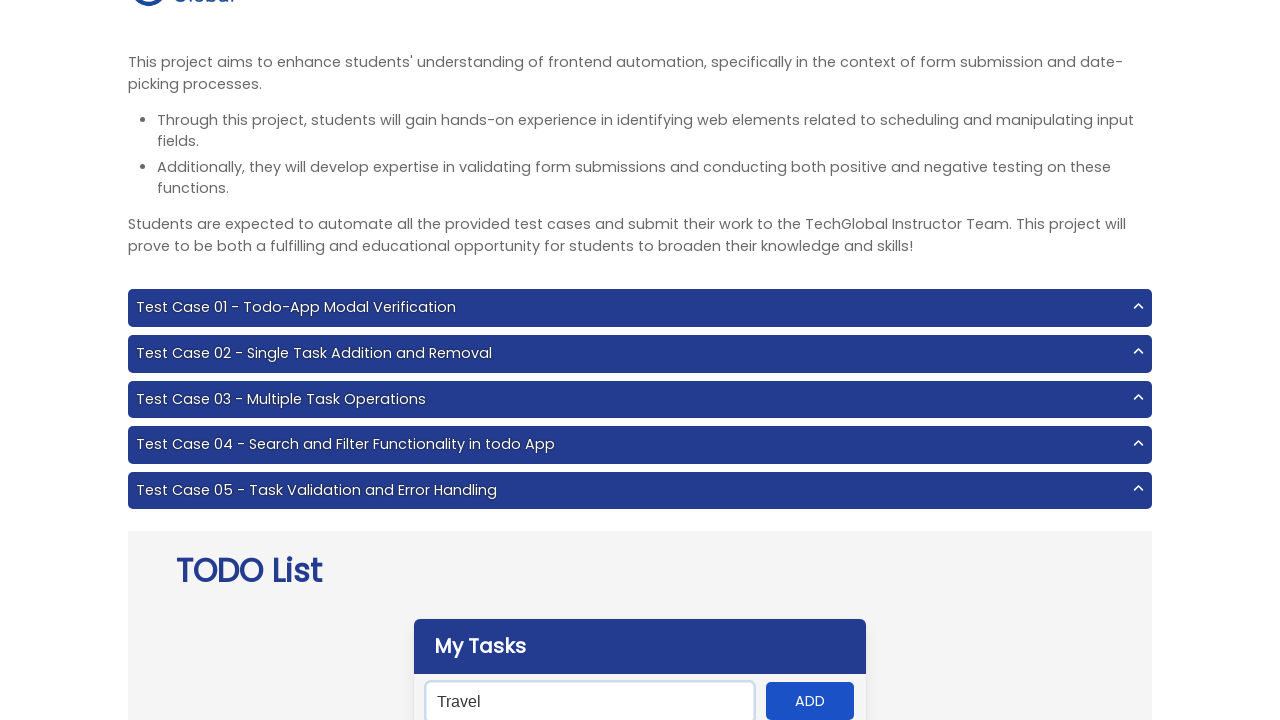

Clicked add button to add task 'Travel' at (810, 701) on #add-btn
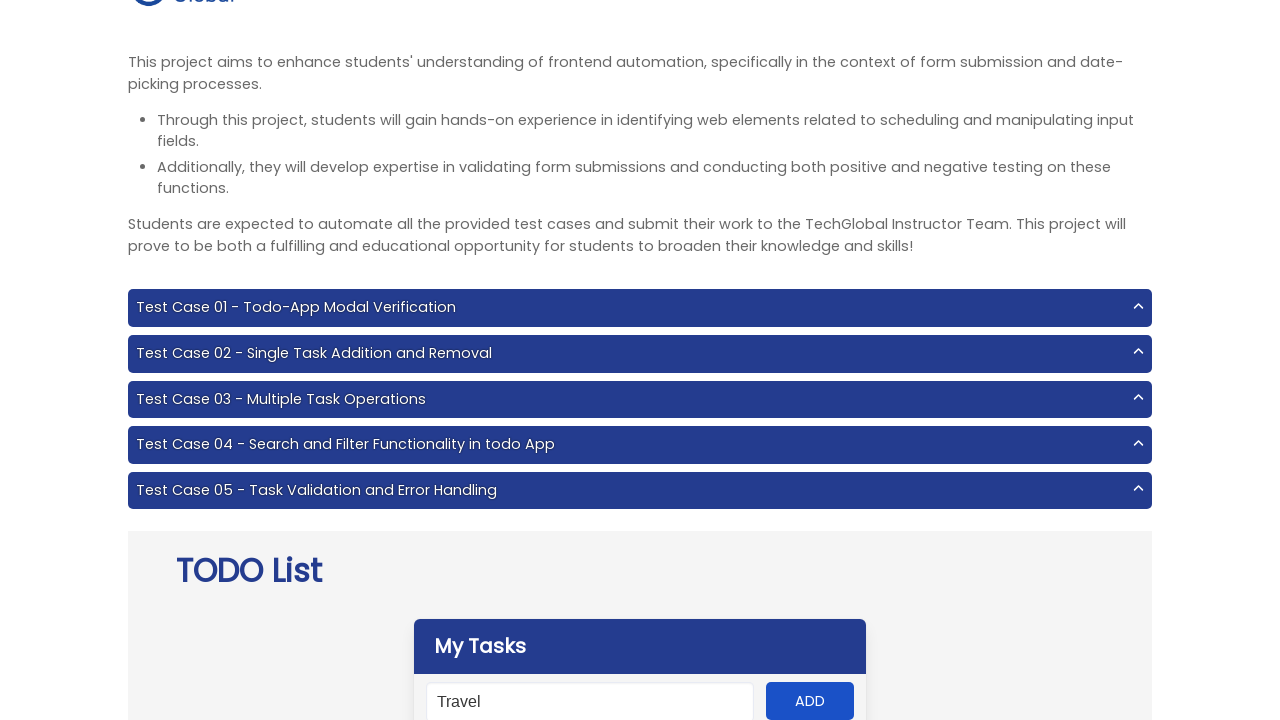

Filled input field with task 'Play' on #input-add
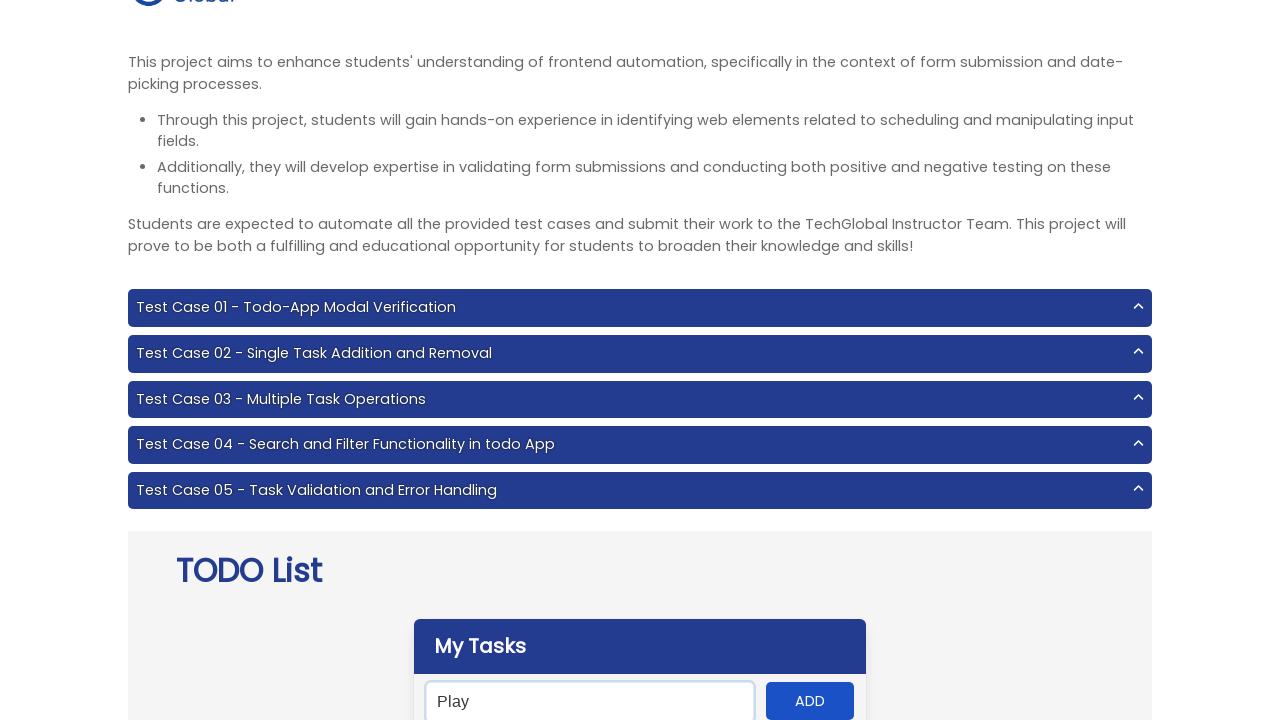

Clicked add button to add task 'Play' at (810, 701) on #add-btn
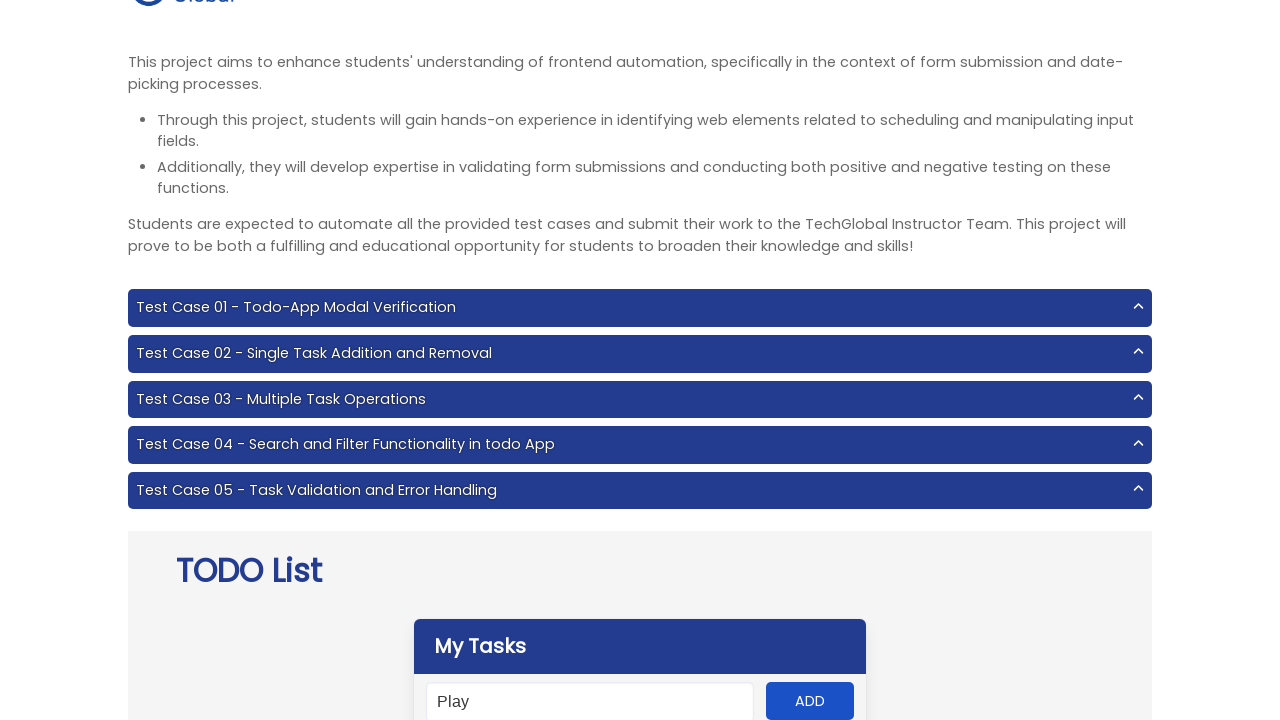

All tasks loaded and visible in todo list
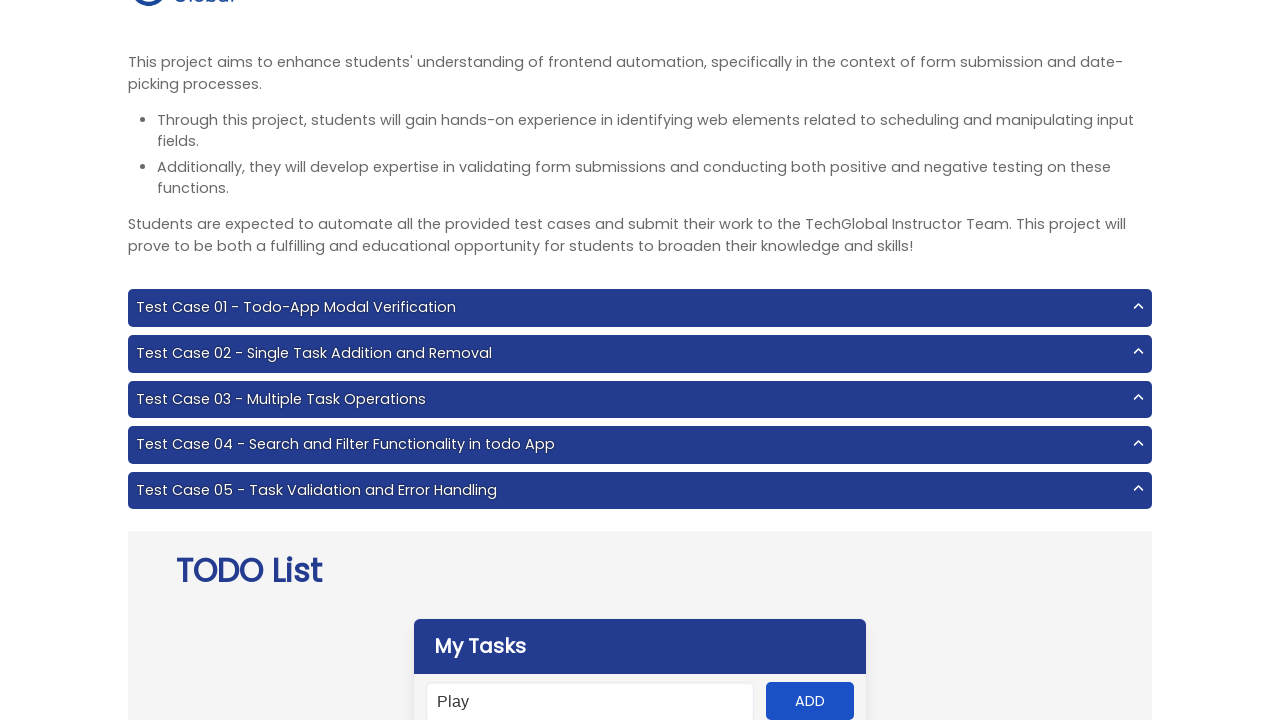

Filled search field with 'Cook' to filter tasks on #search
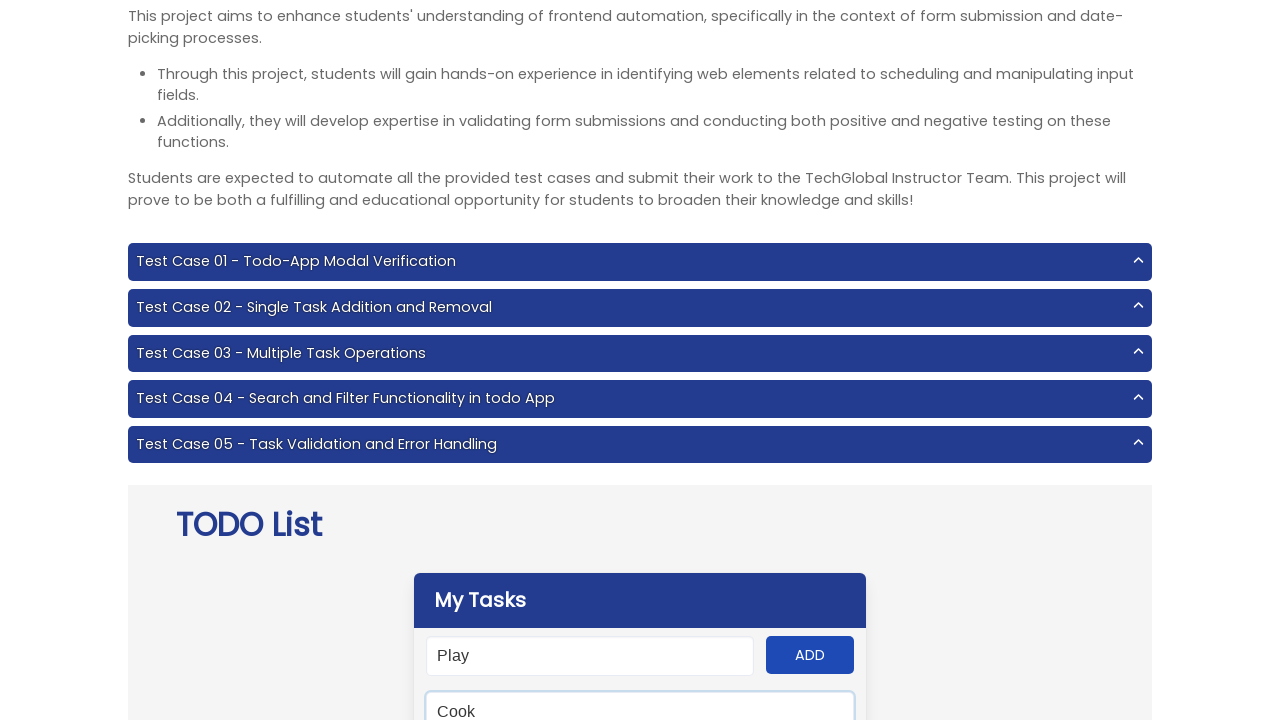

Filtered search results displayed showing matching task
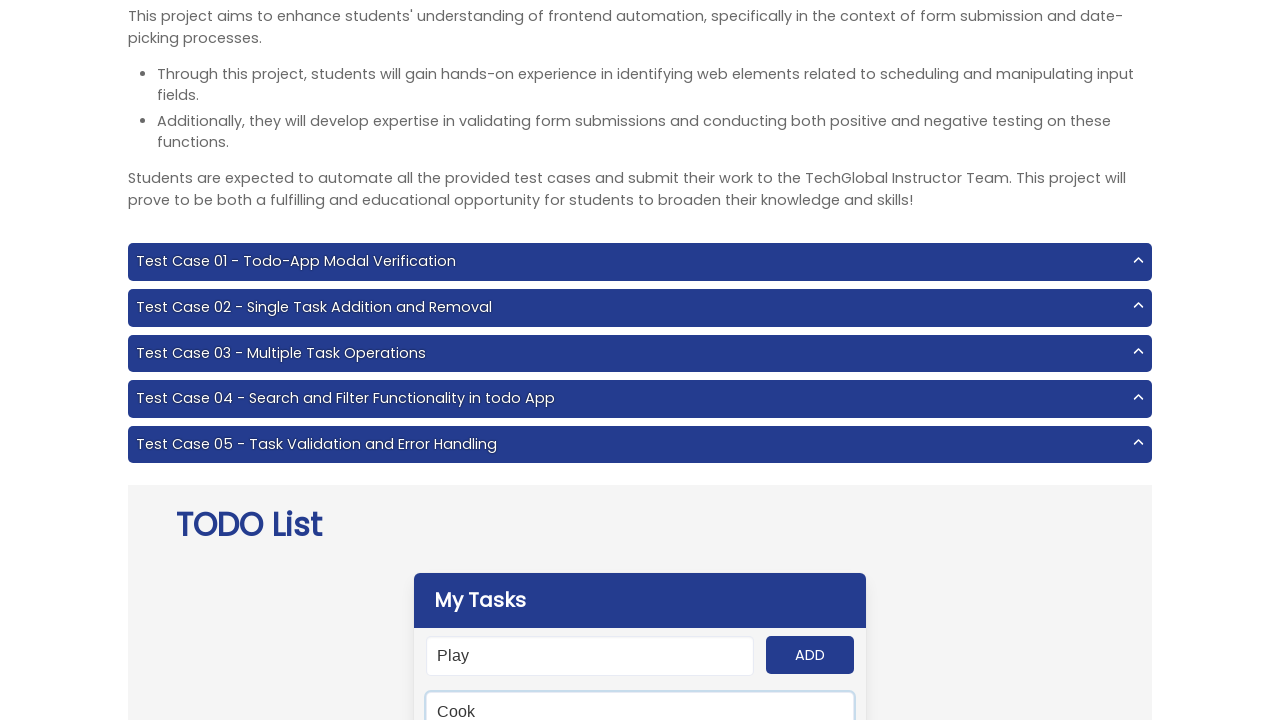

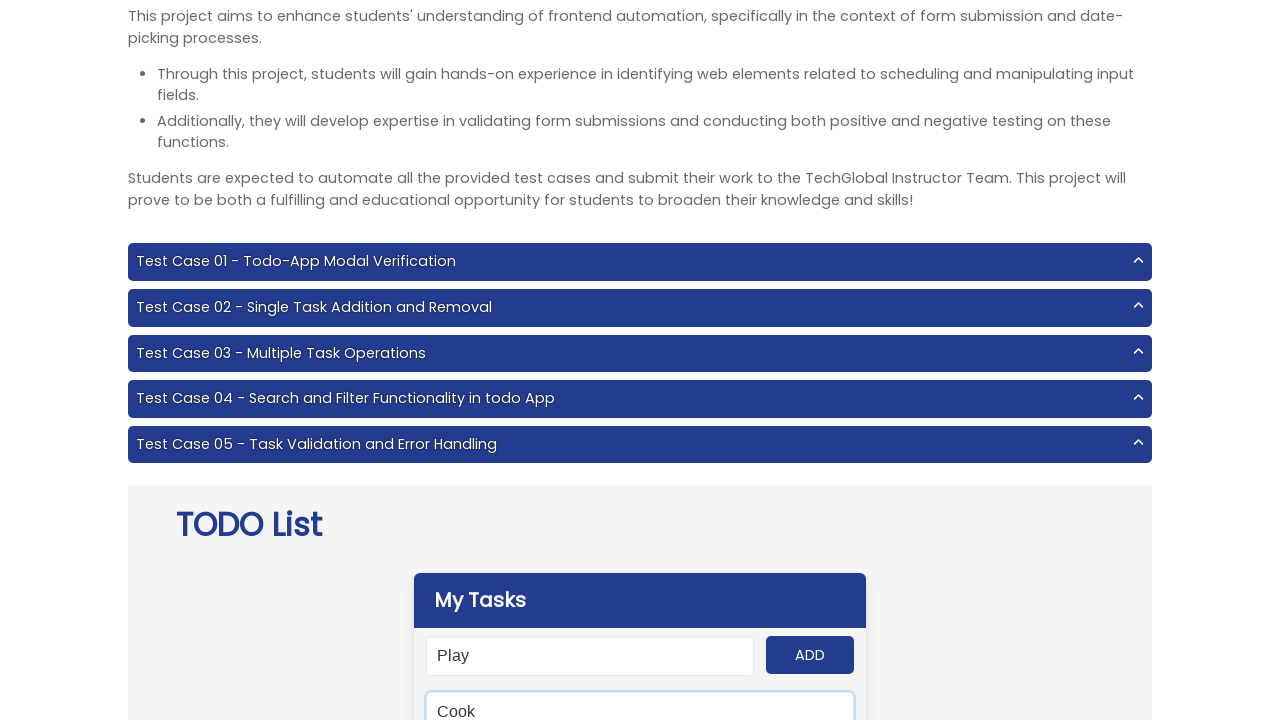